Tests the resizable functionality by clicking and dragging the resize handle to change the size of a restricted resizable box

Starting URL: https://demoqa.com/resizable

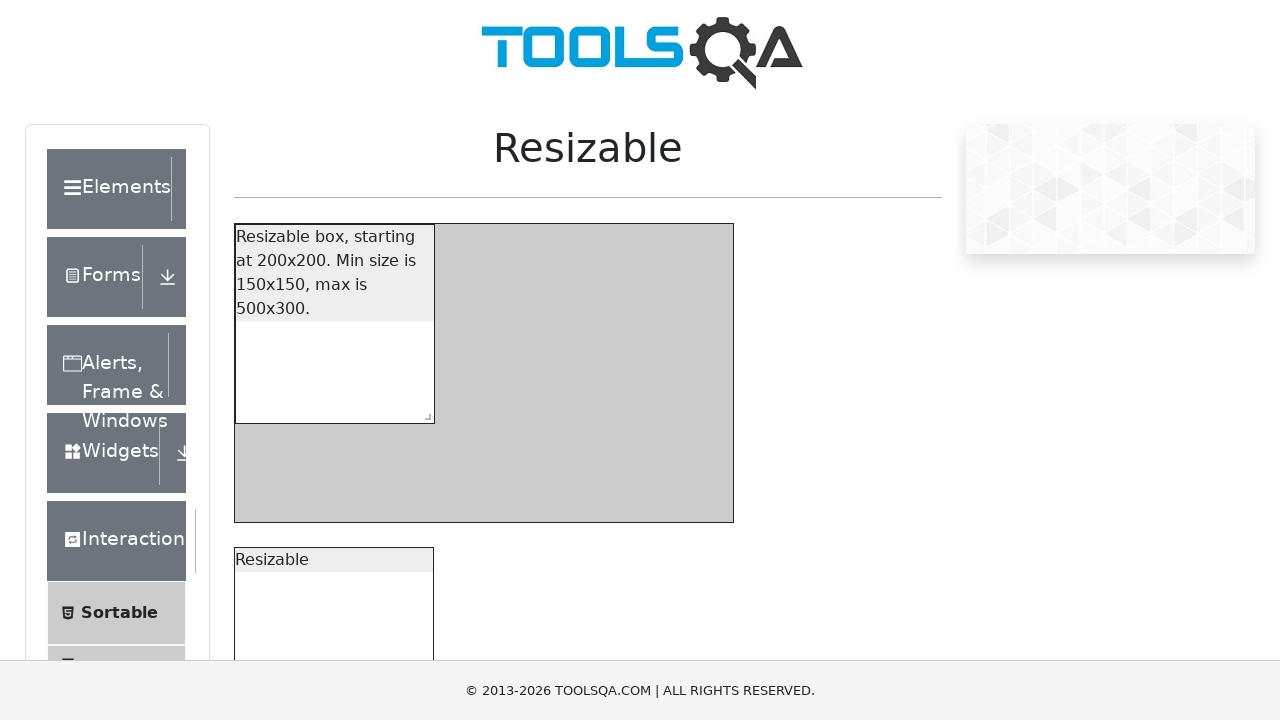

Located the resize handle of the restricted resizable box
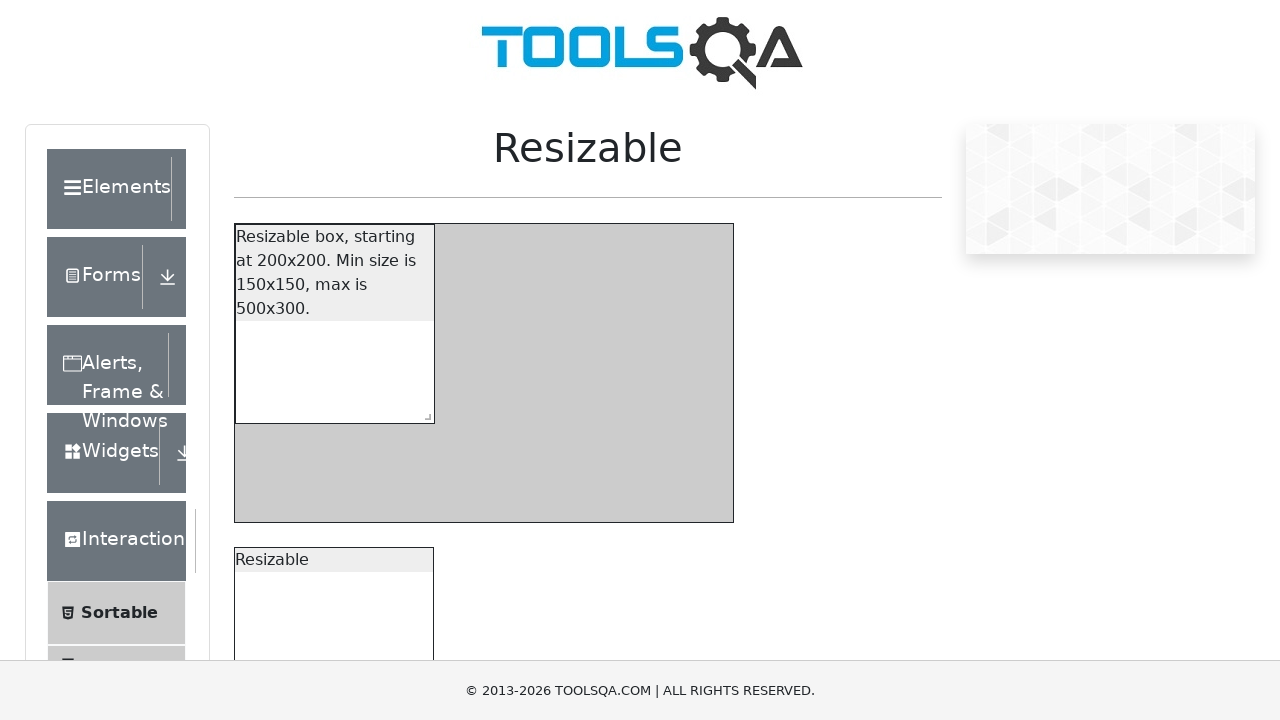

Retrieved bounding box of the resize handle
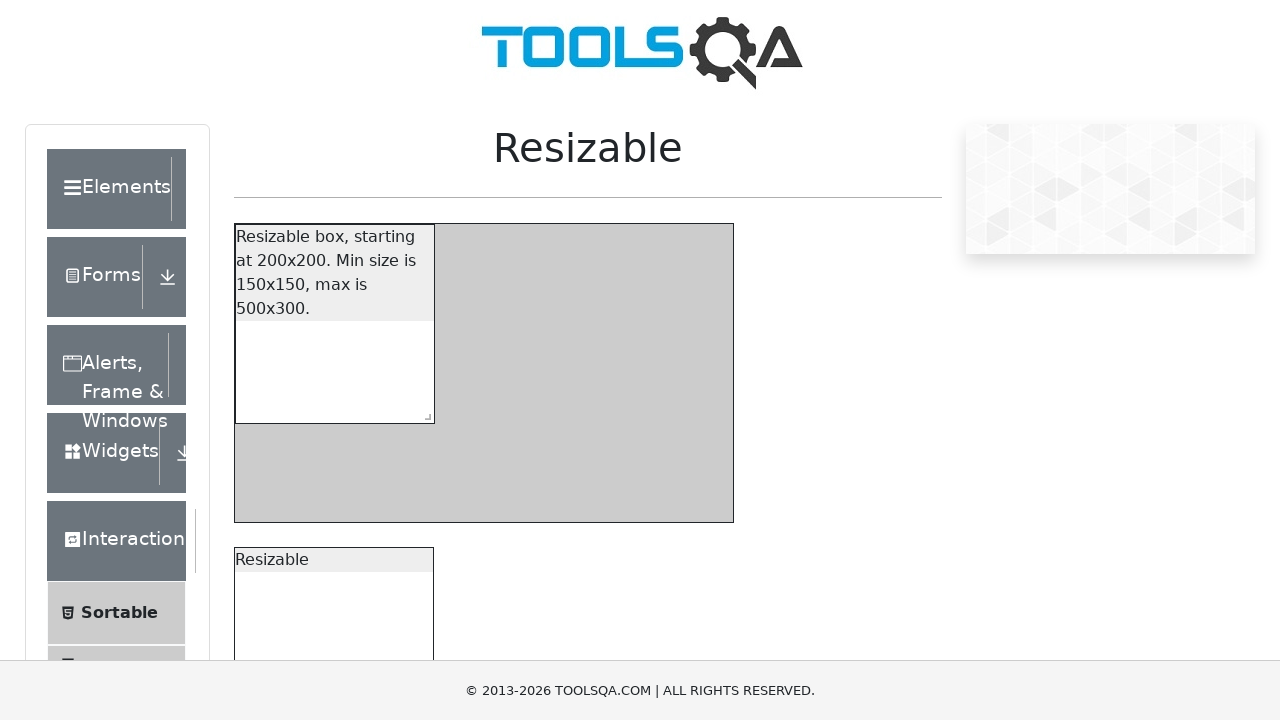

Moved mouse to the center of the resize handle at (424, 413)
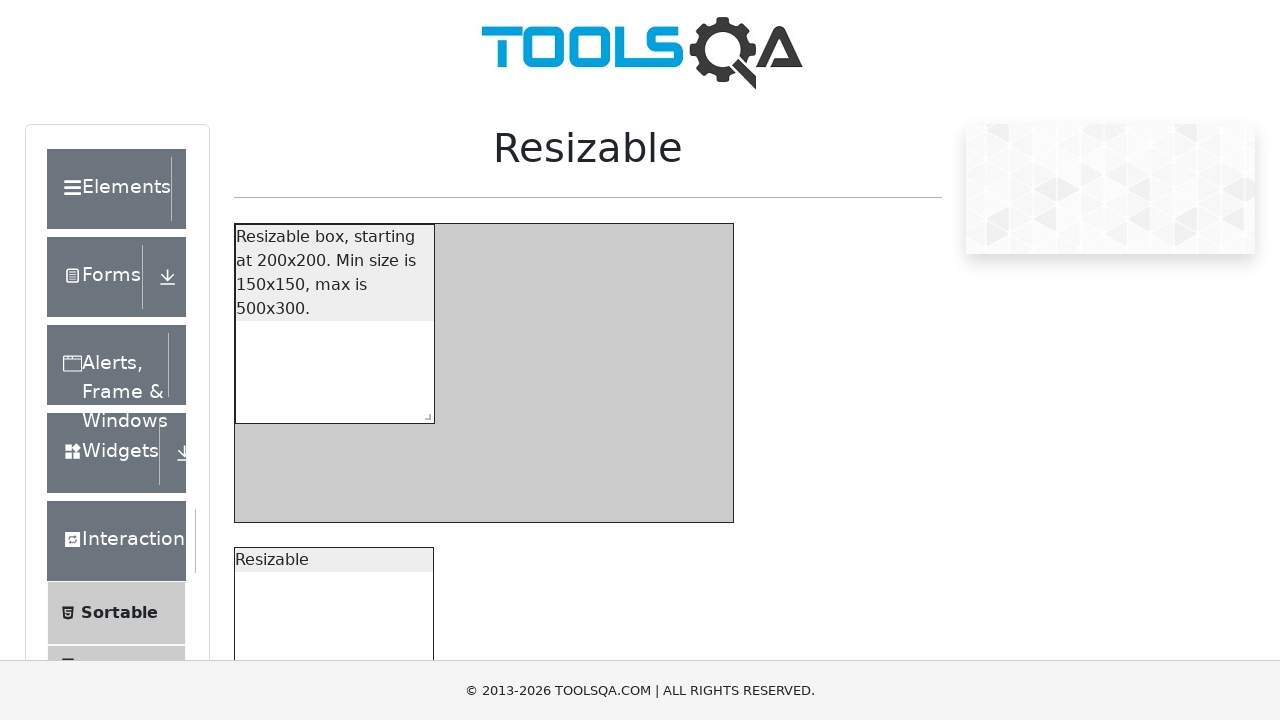

Pressed mouse button down on the resize handle at (424, 413)
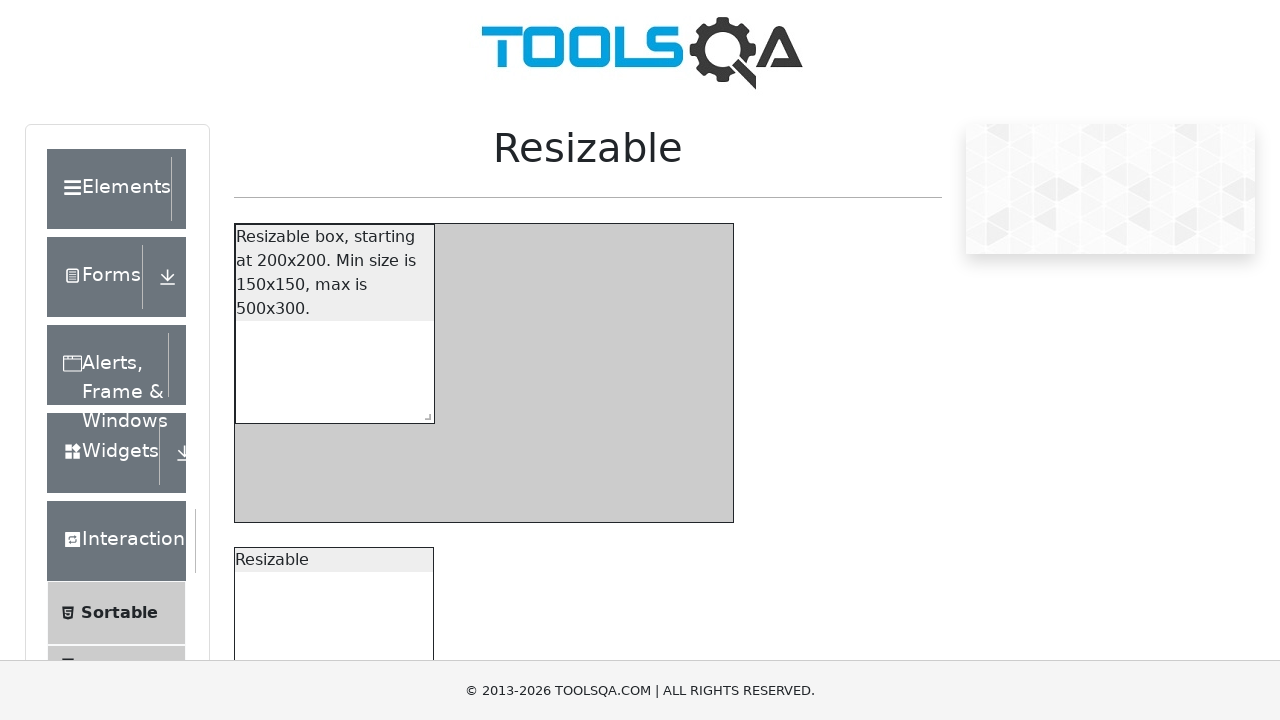

Dragged resize handle to new position (400px right, 100px down) at (814, 503)
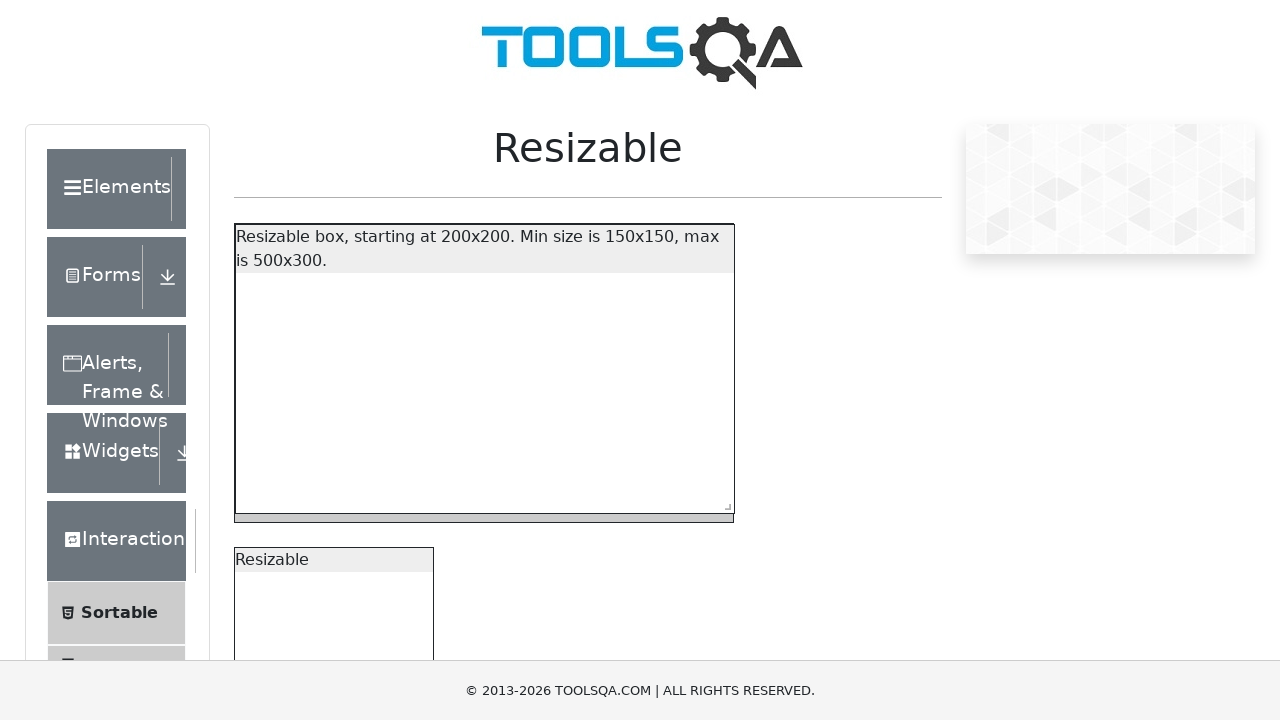

Released mouse button to complete the resize operation at (814, 503)
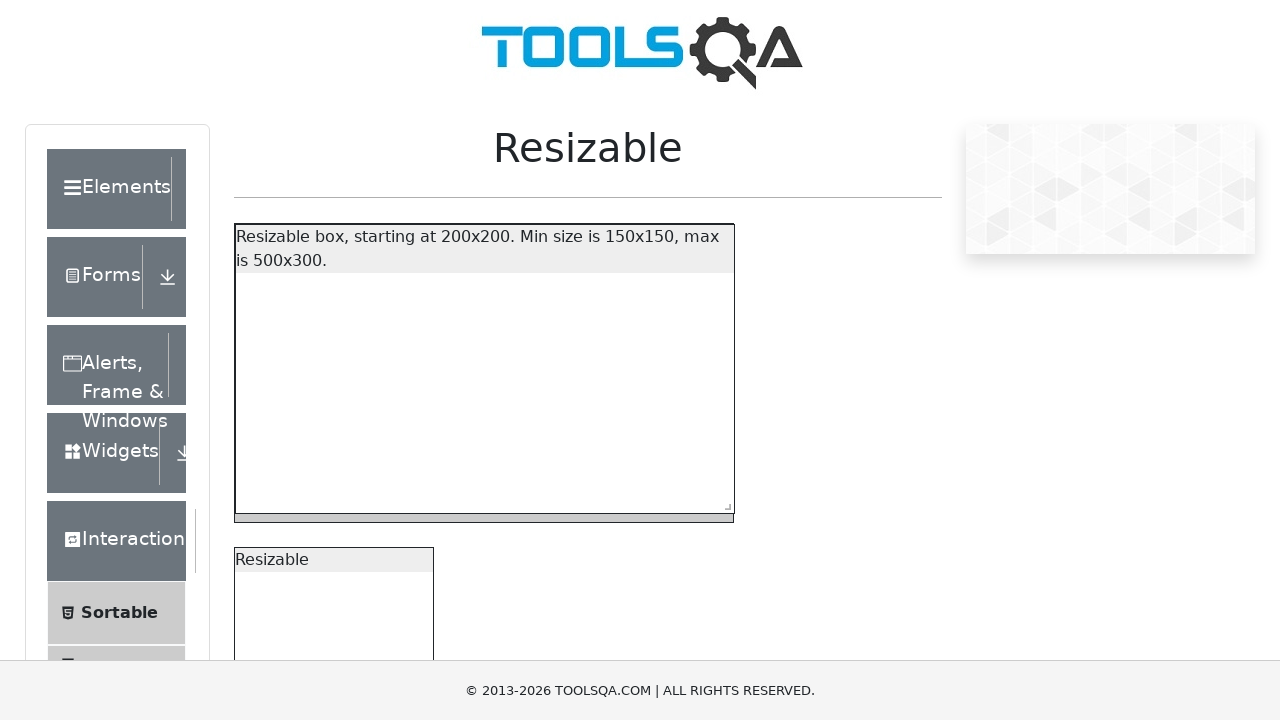

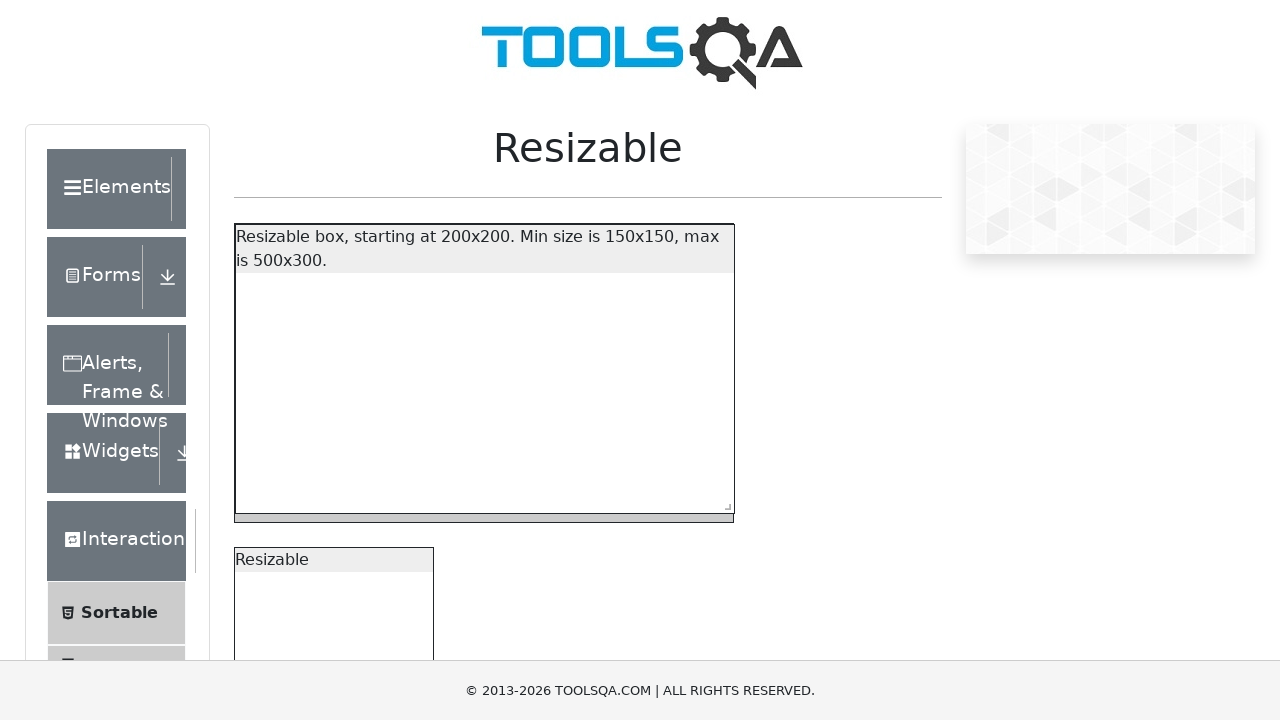